Tests Bootstrap dropdown functionality by clicking to open a dropdown menu and verifying the dropdown options are displayed

Starting URL: https://www.w3schools.com/bootstrap/bootstrap_dropdowns.asp

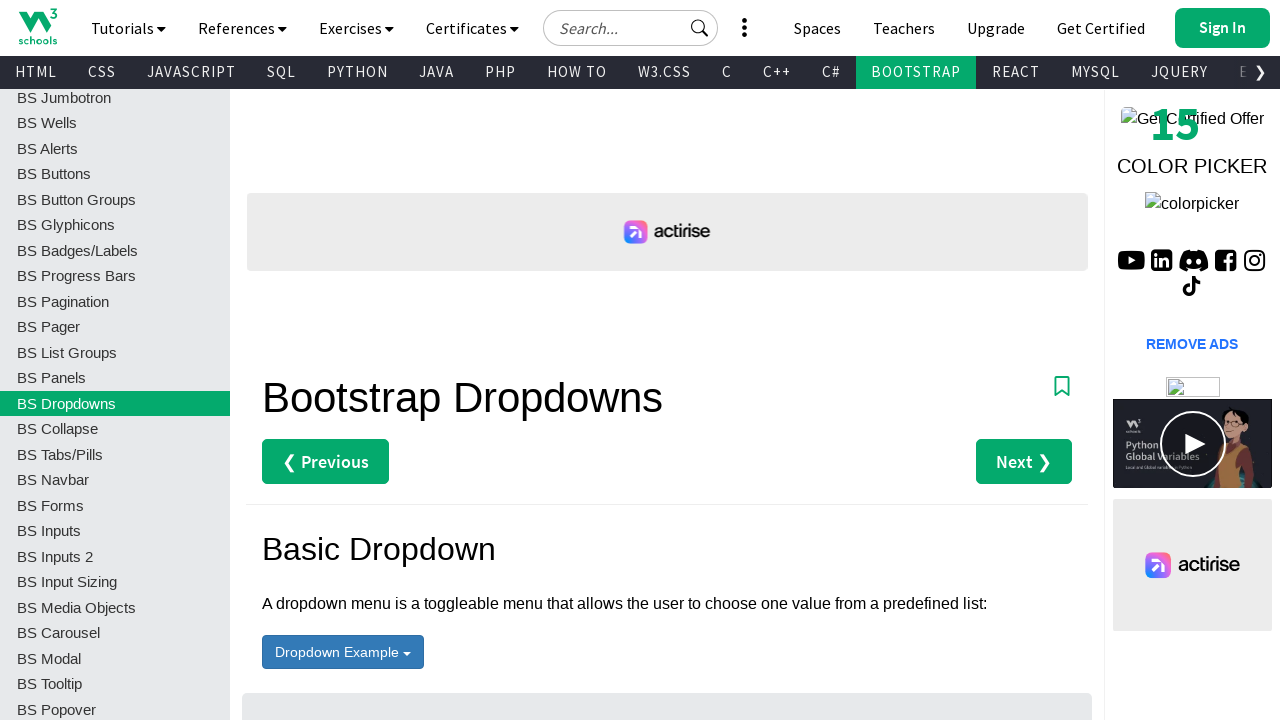

Clicked dropdown menu button to open it at (343, 652) on #menu1
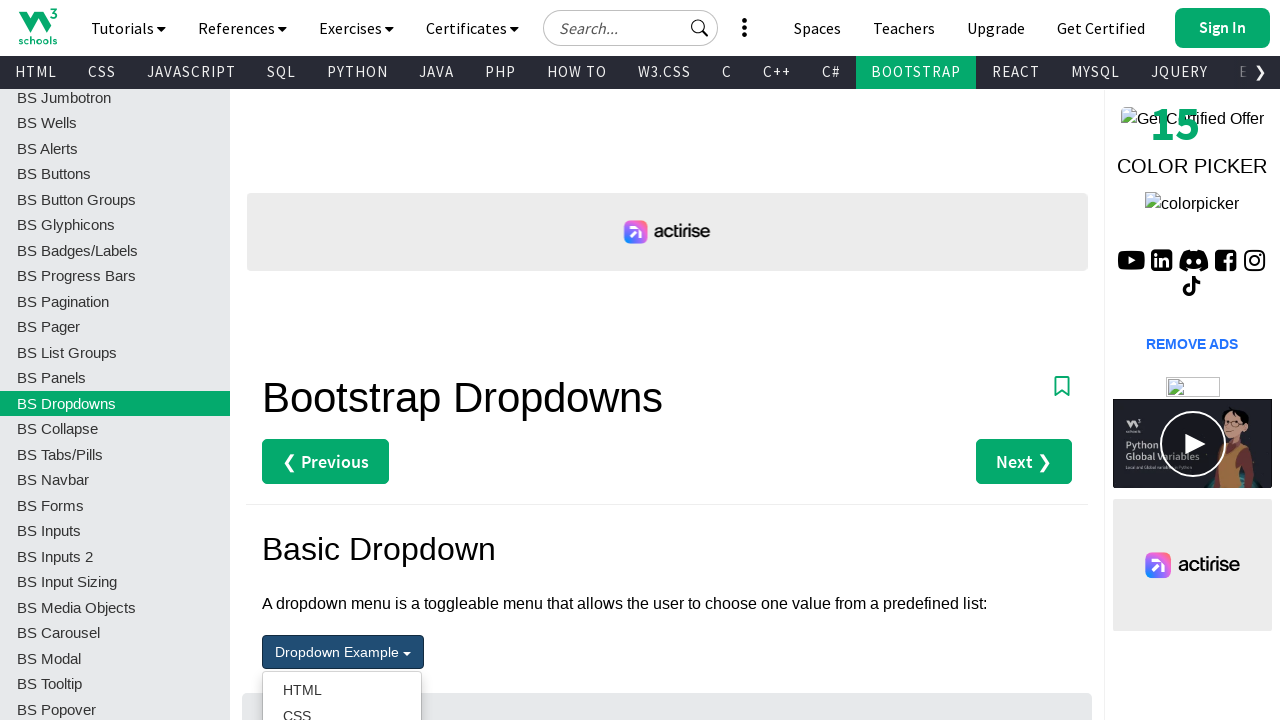

Dropdown options selector loaded
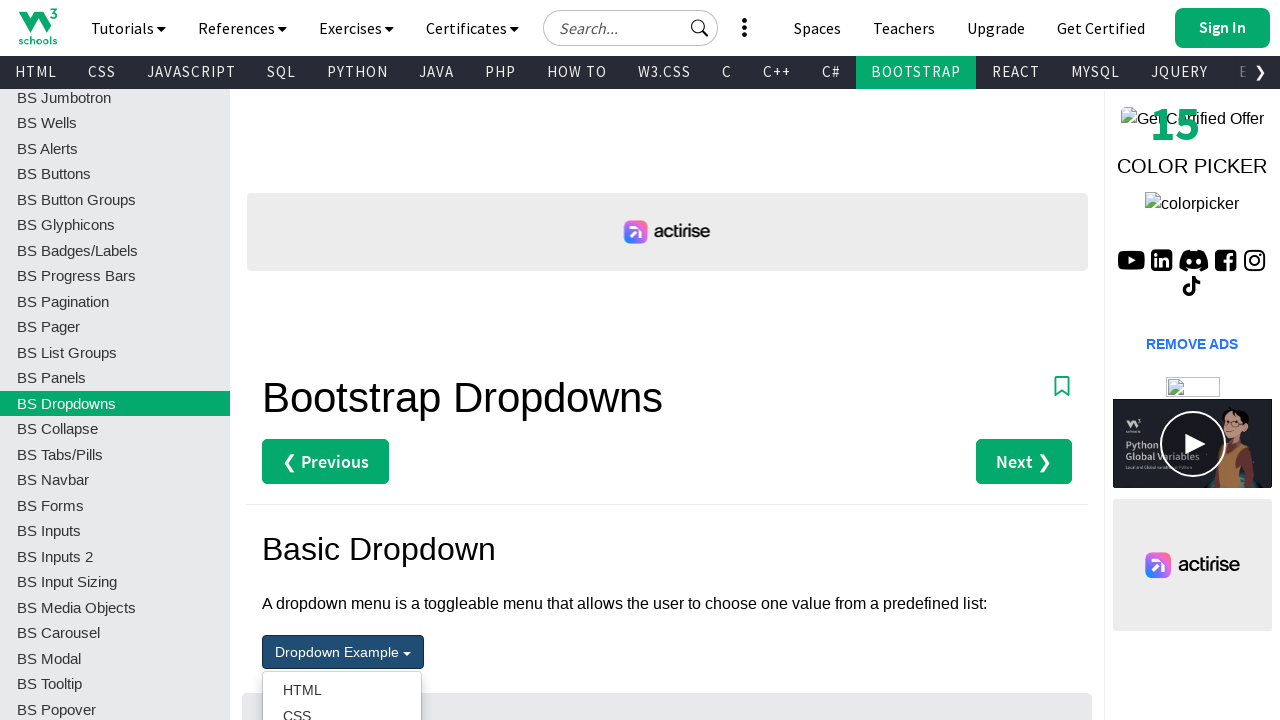

Located dropdown option elements
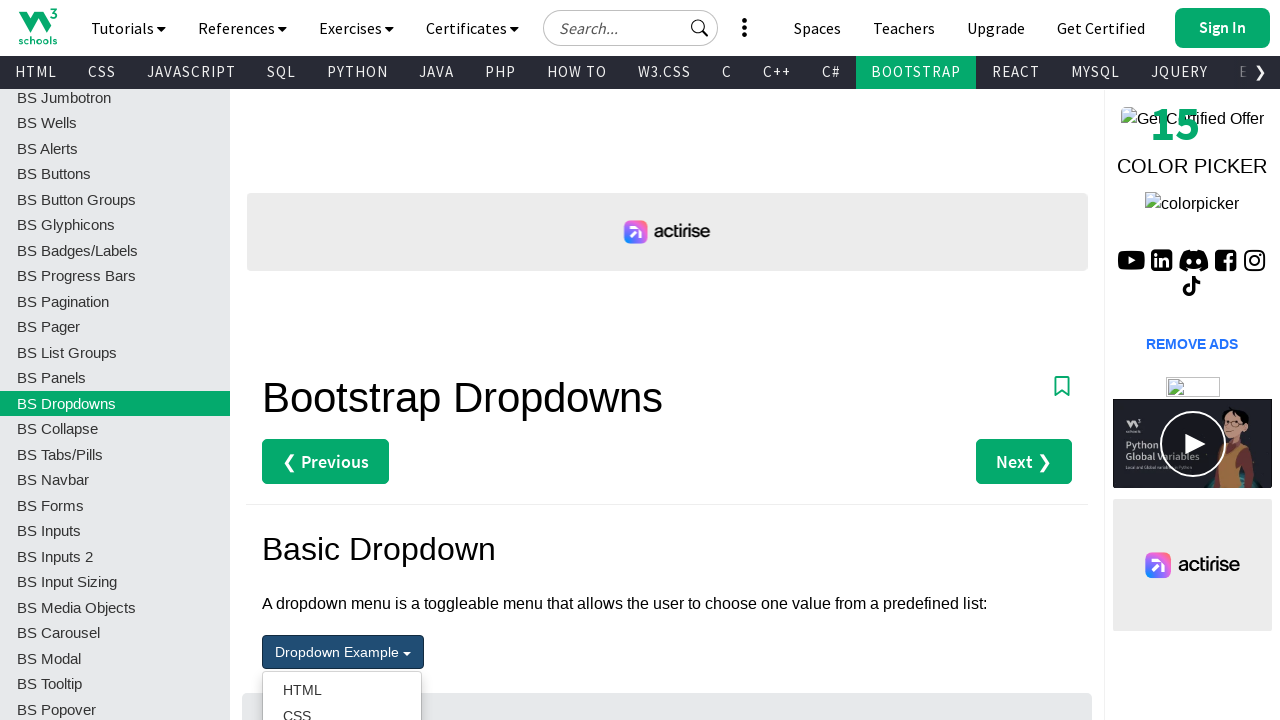

Verified first dropdown option is visible
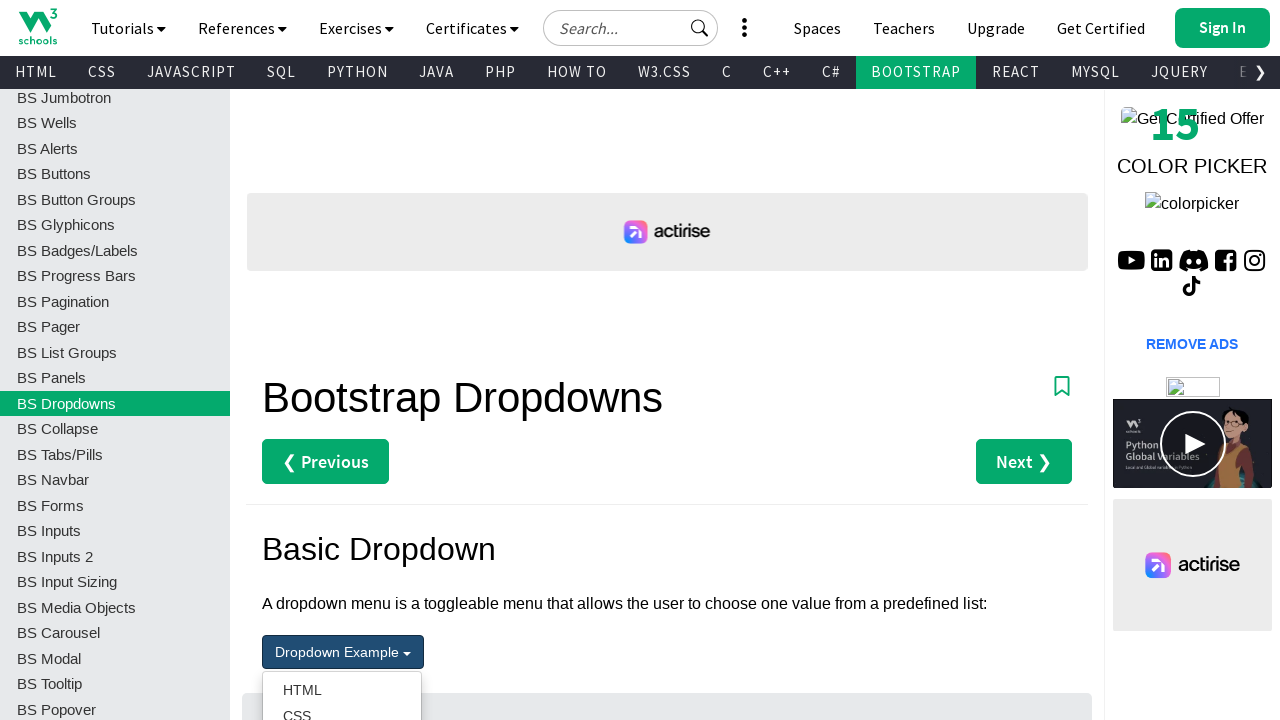

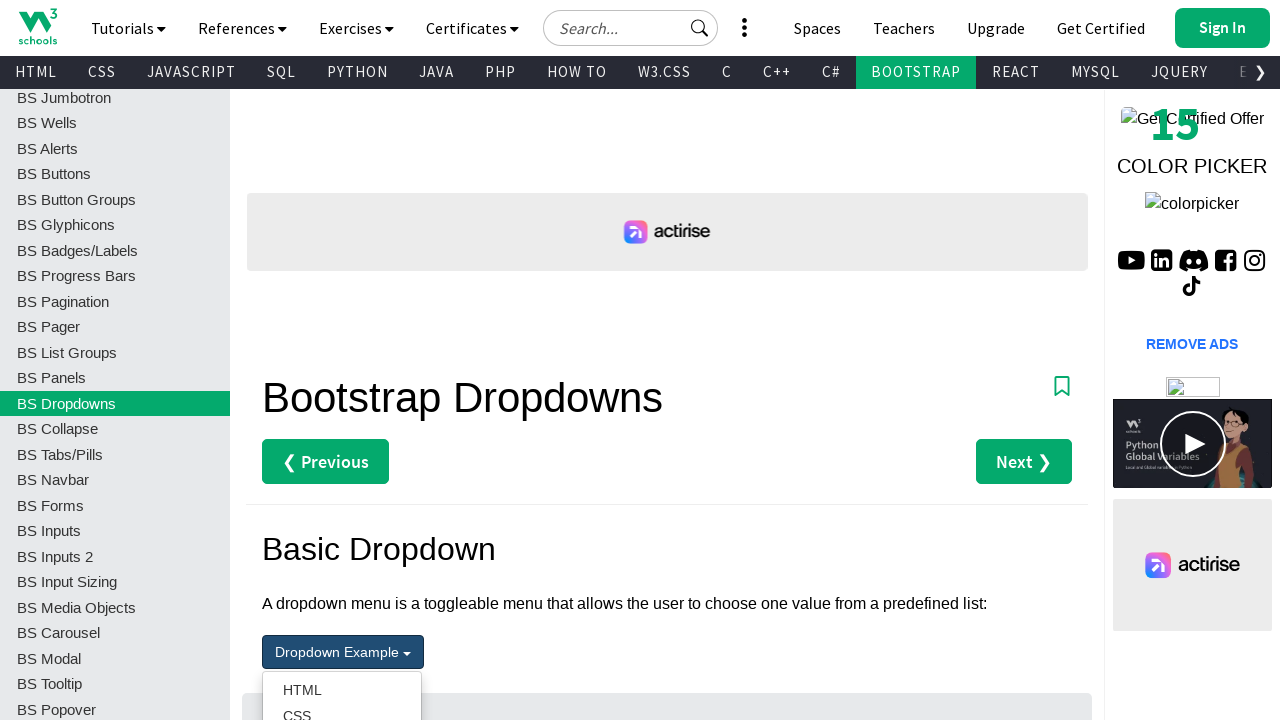